Tests modal dialog functionality by creating a new user with name, email, and password, then verifying the data appears in the users table

Starting URL: https://seleniumui.moderntester.pl/modal-dialog.php

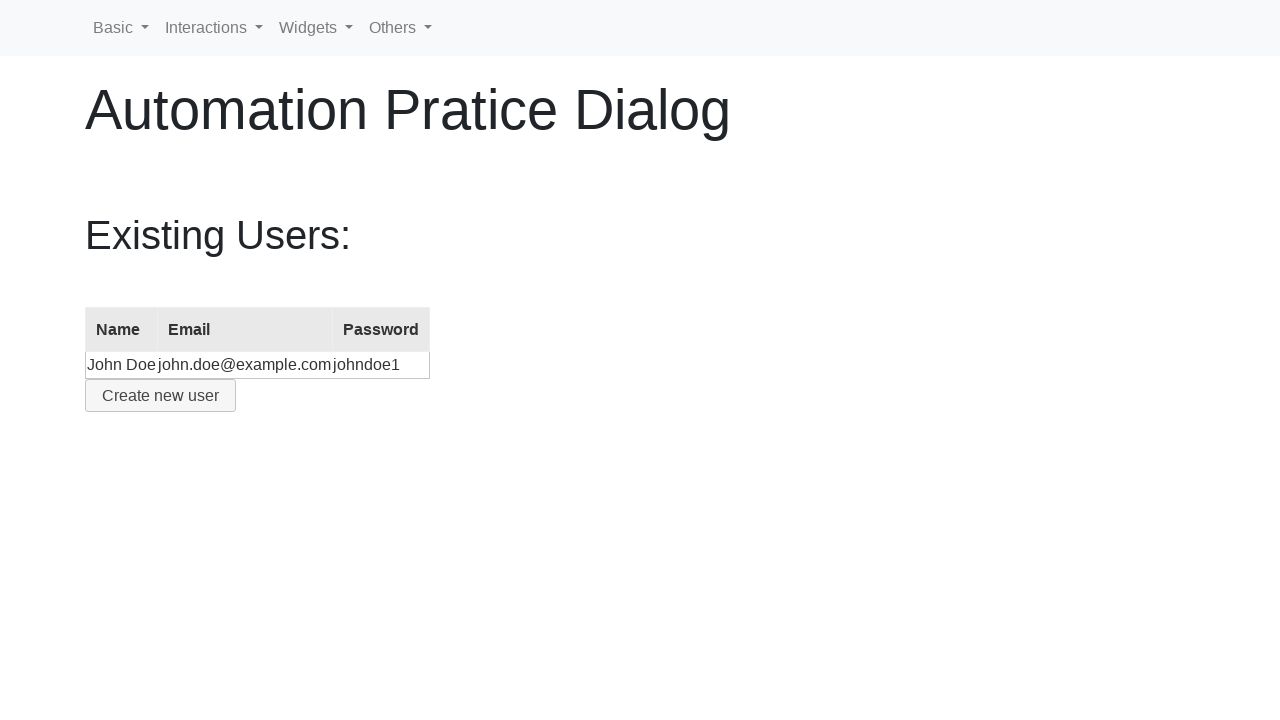

Clicked create user button to open modal dialog at (160, 396) on #create-user
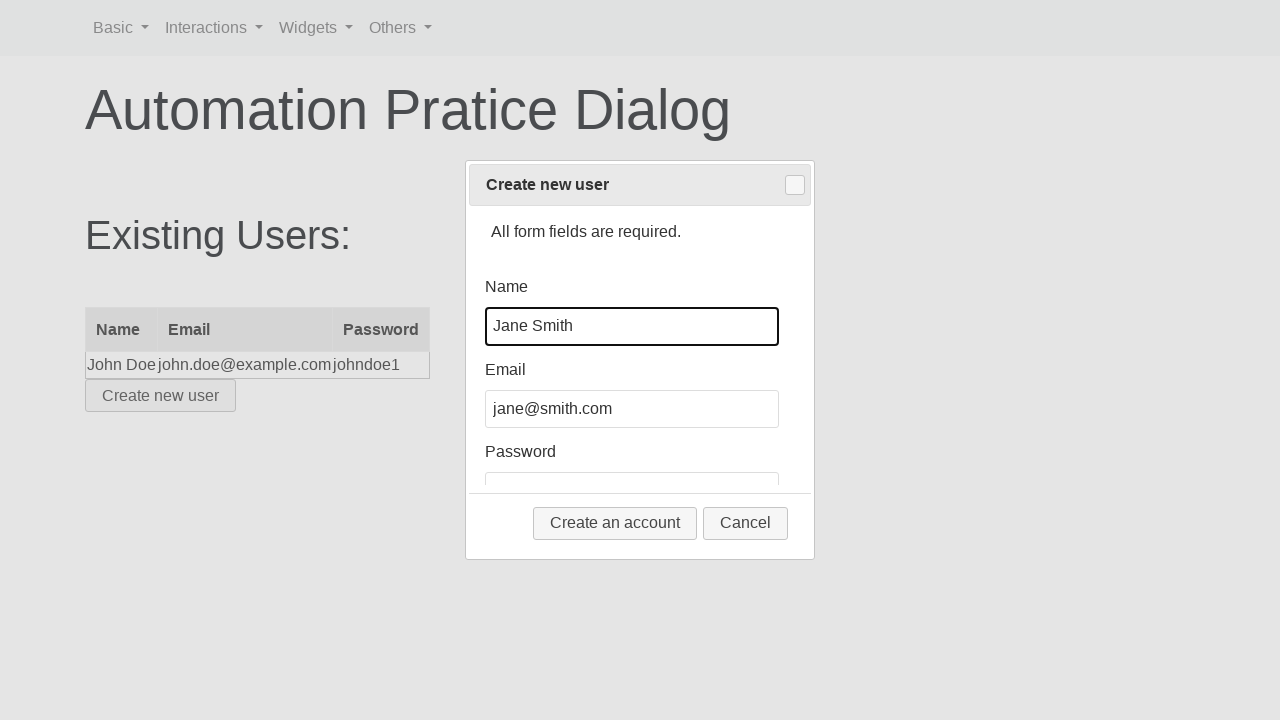

Clicked on name input field at (632, 326) on #name
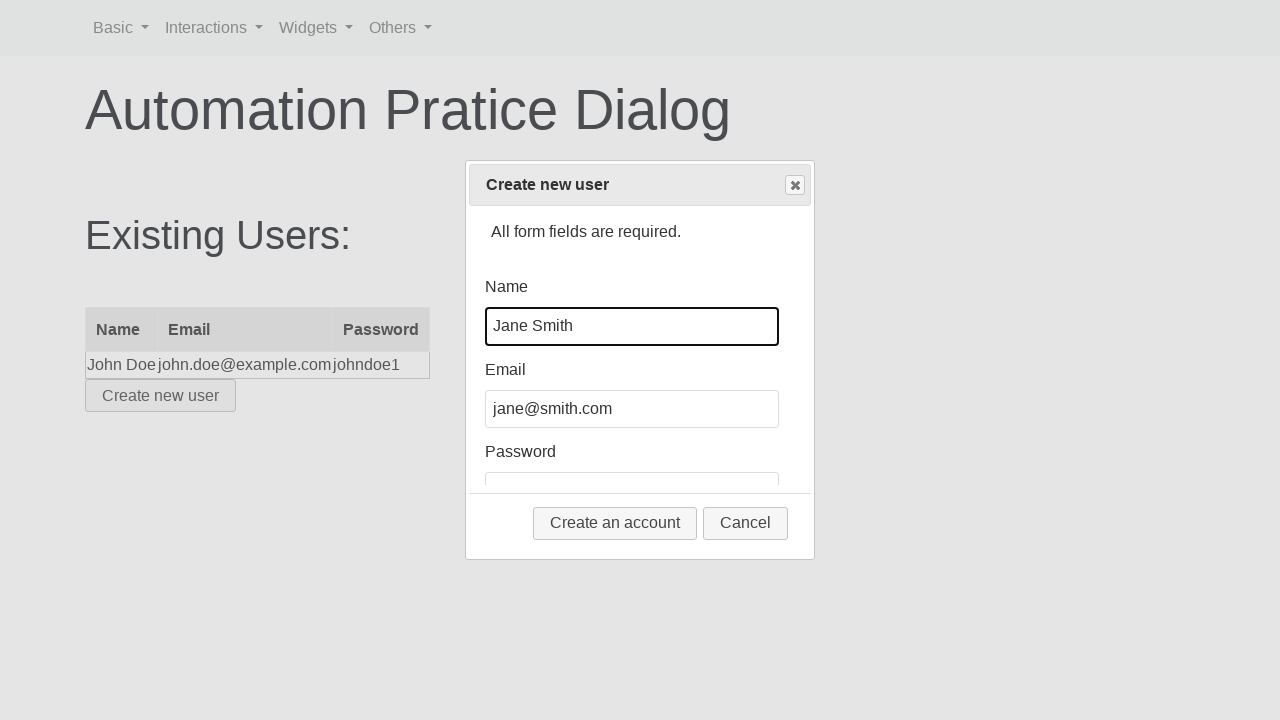

Filled name field with 'John Smith' on #name
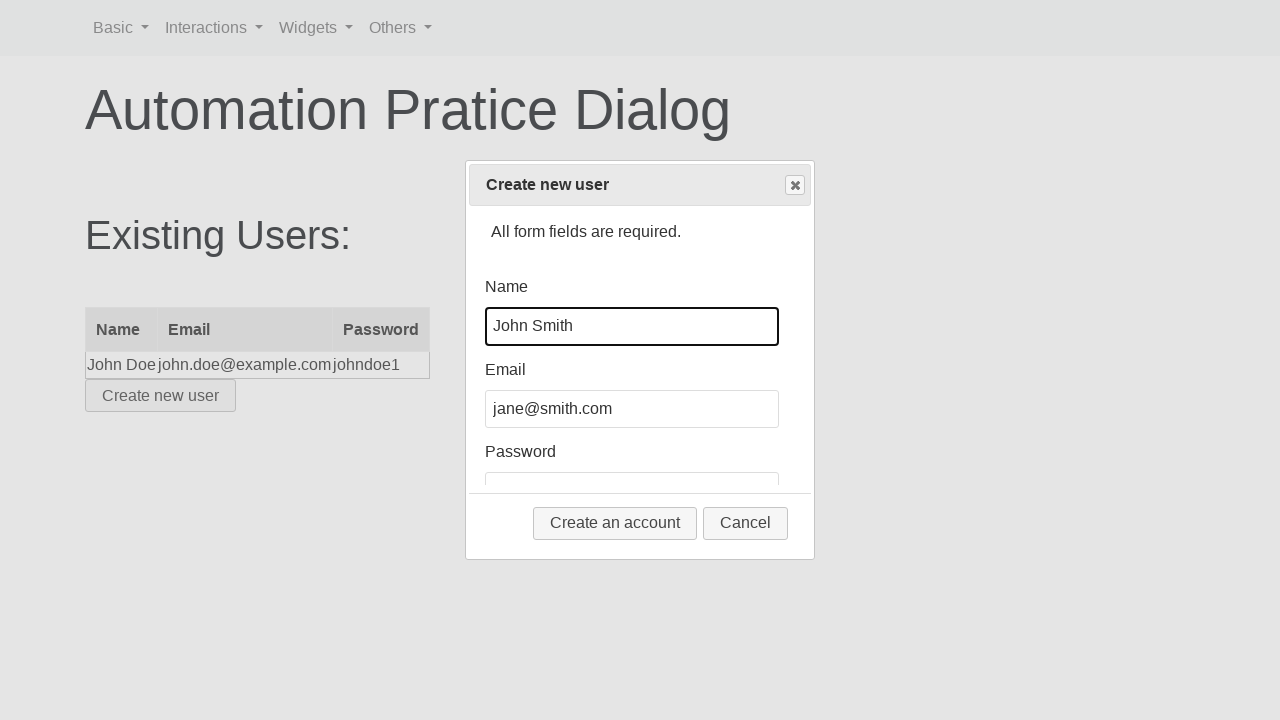

Clicked on email input field at (632, 409) on #email
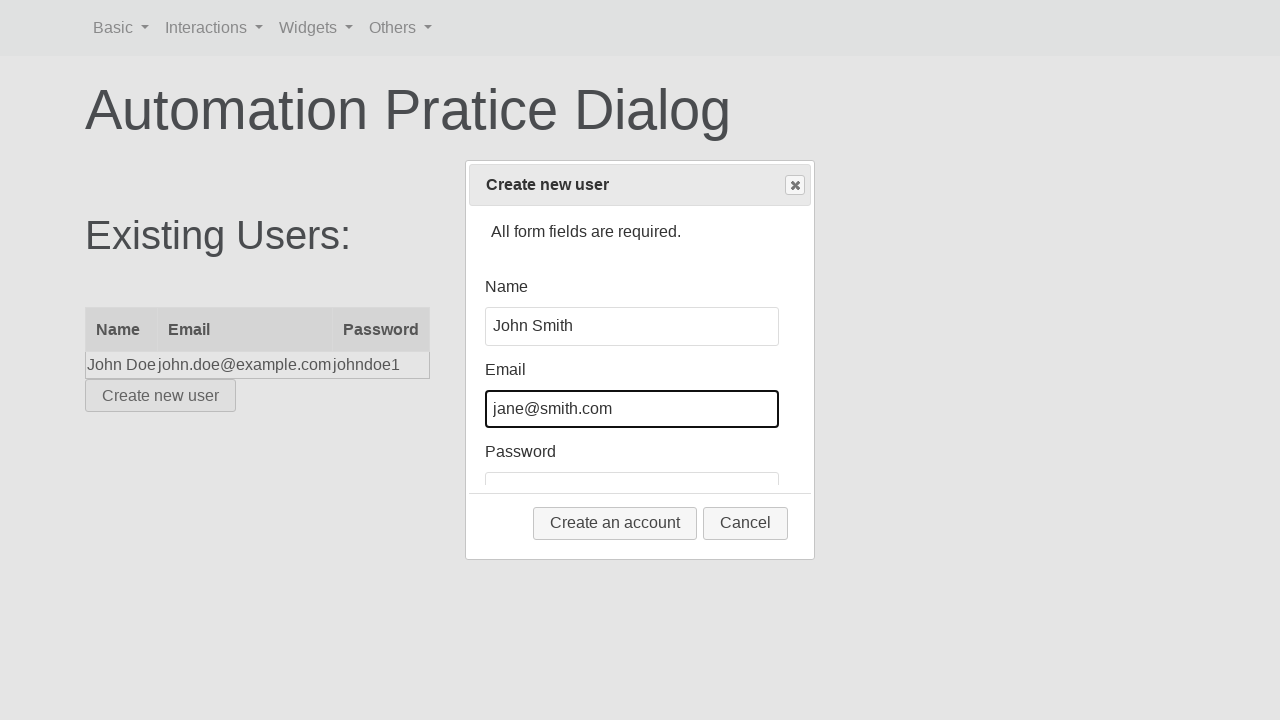

Filled email field with 'johnsmith@example.com' on #email
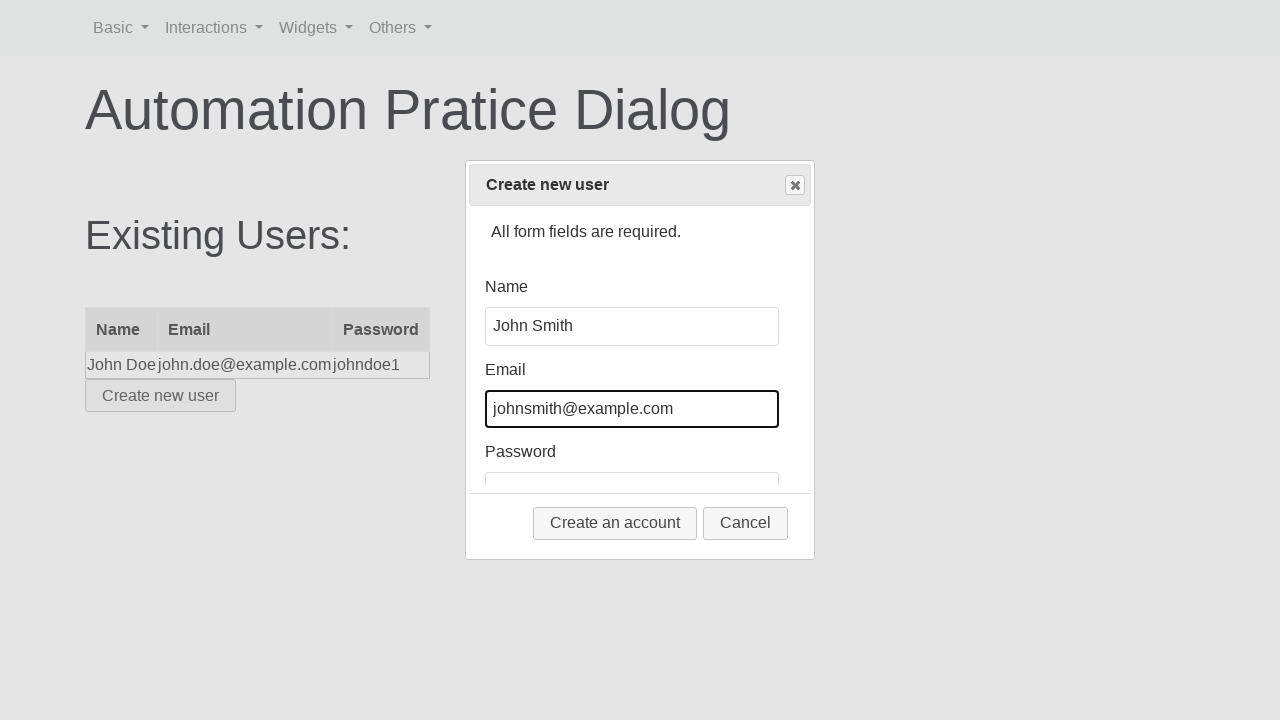

Clicked on password input field at (632, 466) on #password
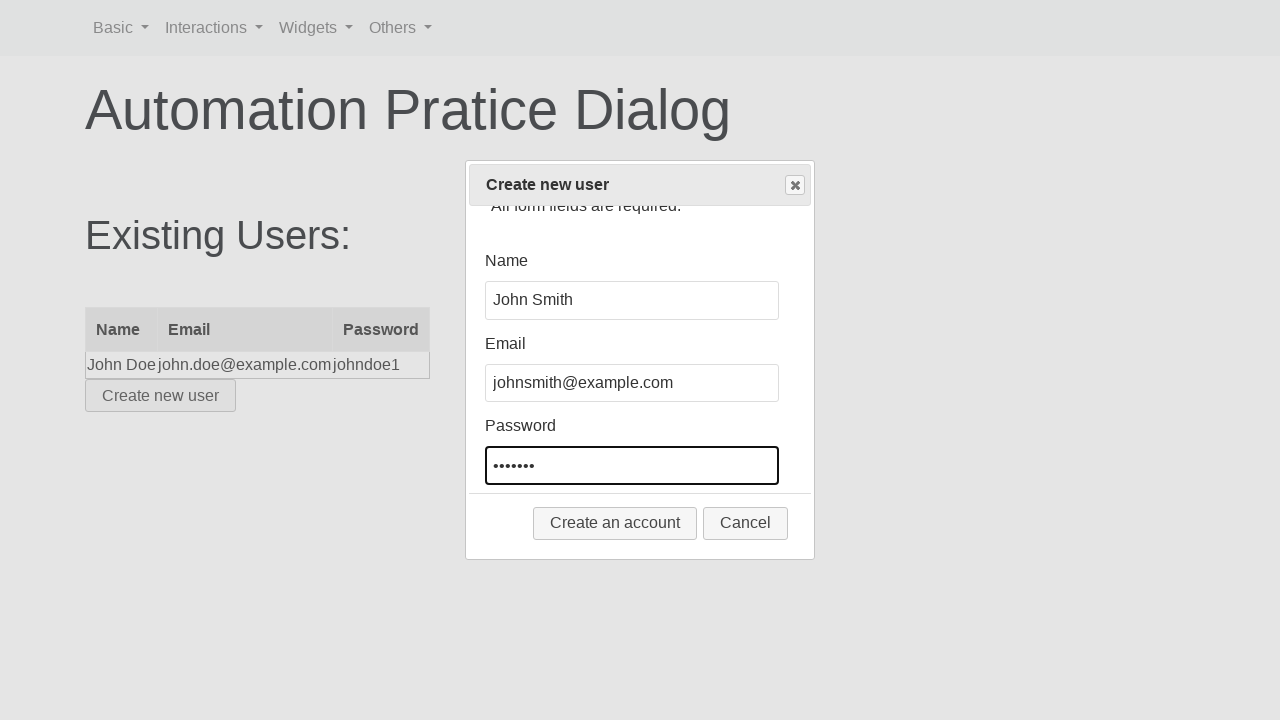

Filled password field with 'SecurePass123' on #password
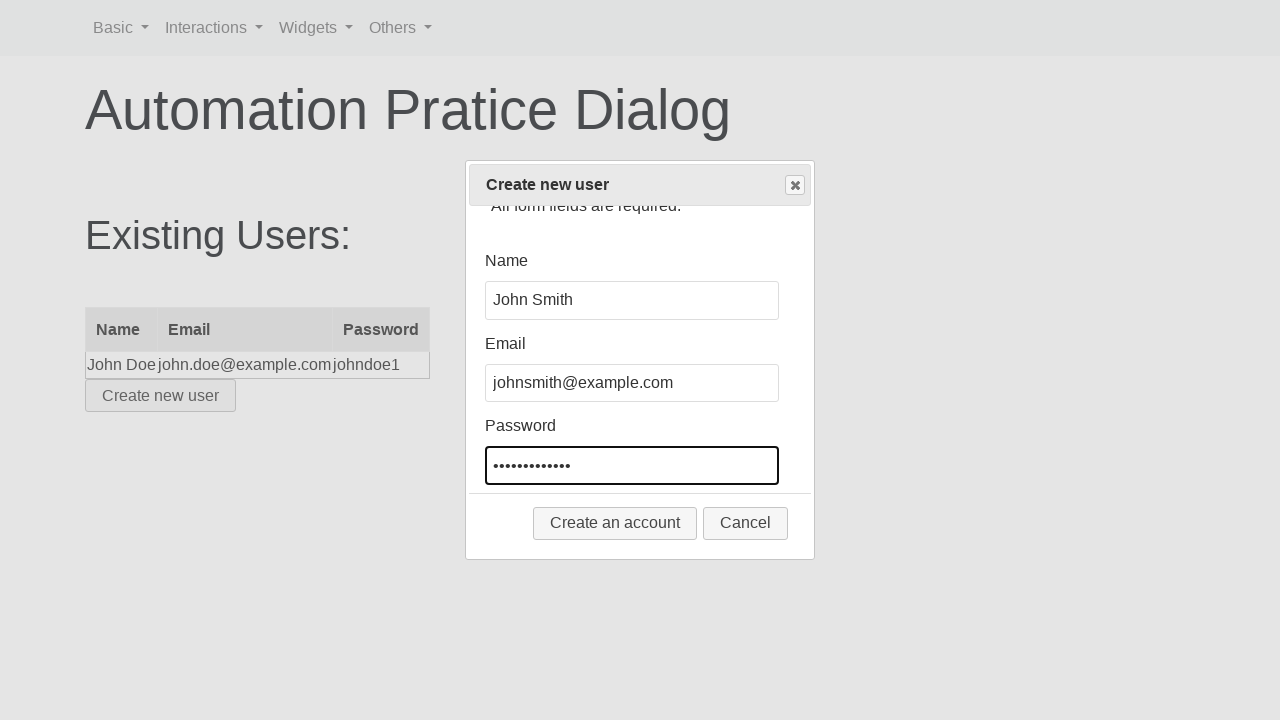

Clicked create account button to submit the form at (615, 523) on button.ui-button:nth-child(1)
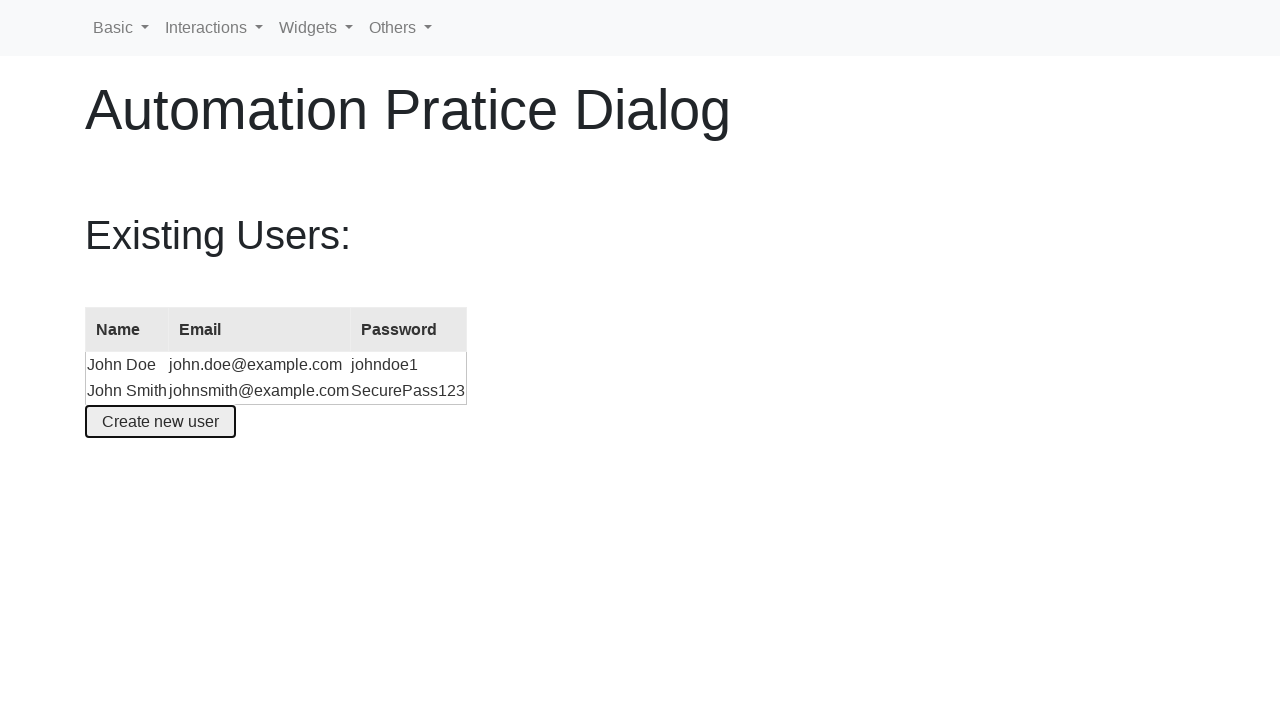

Waited for new user row to appear in the table
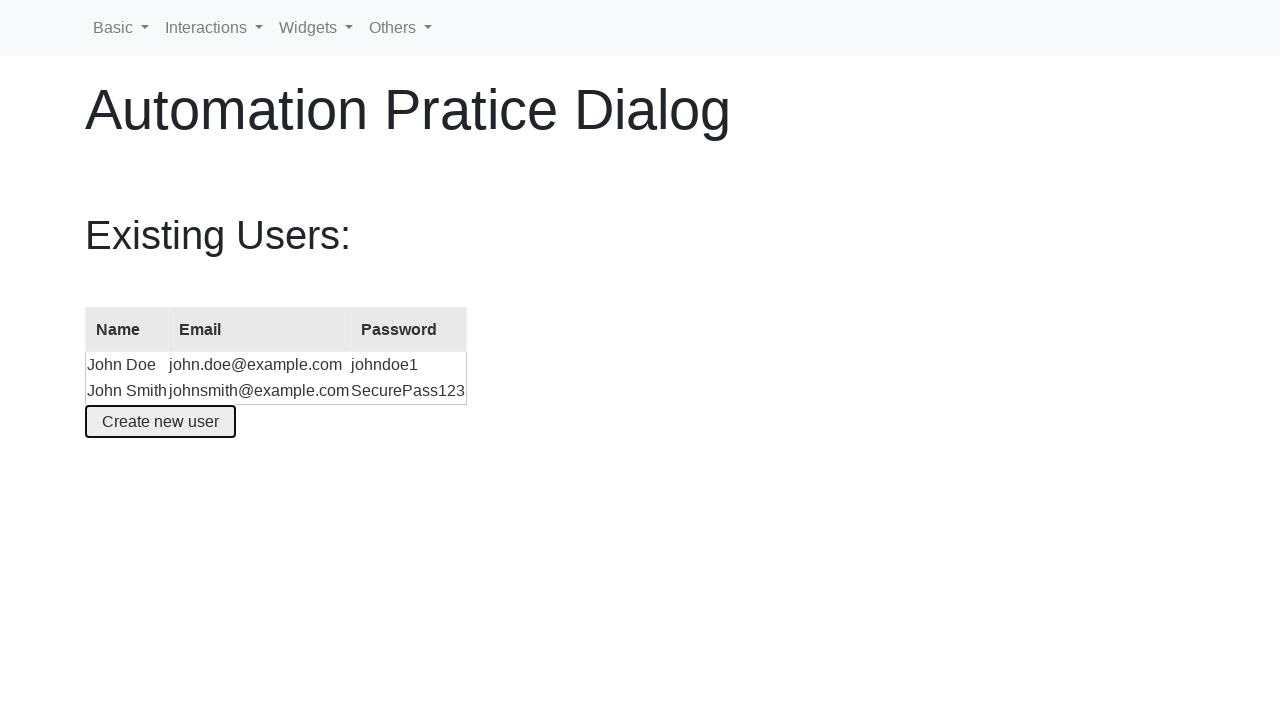

Located table cells for the new user row
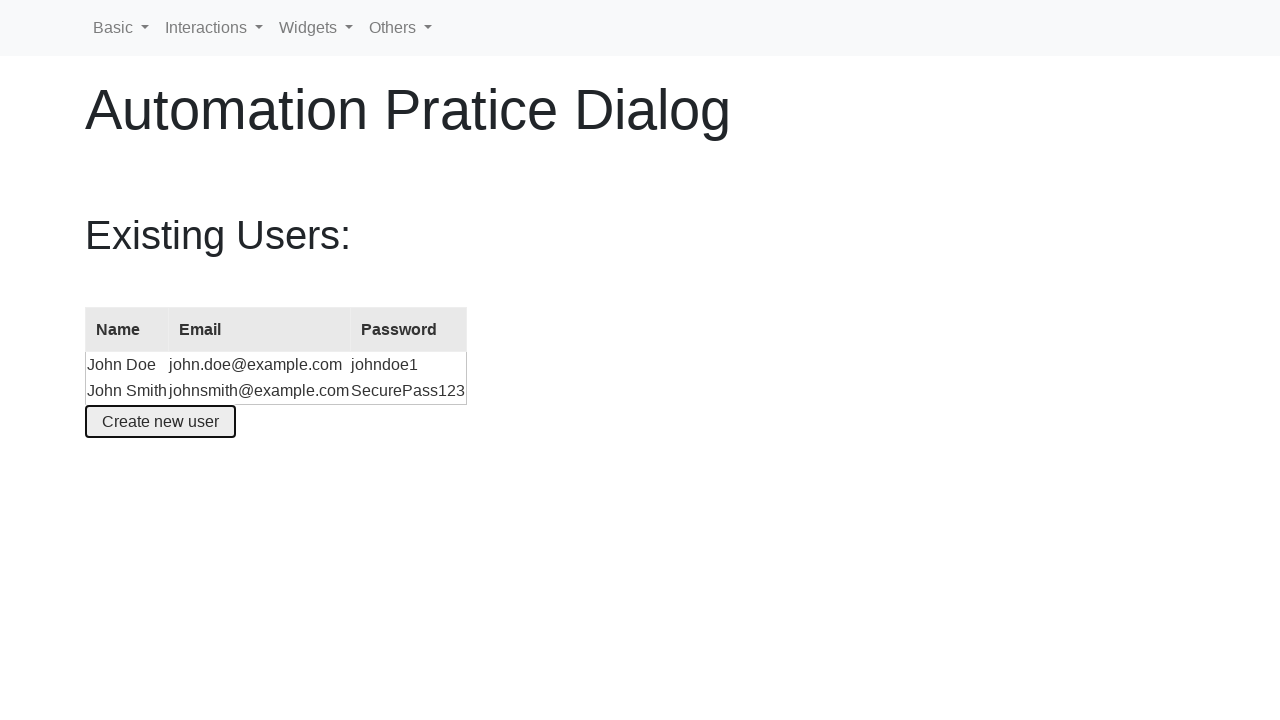

Verified name cell contains 'John Smith'
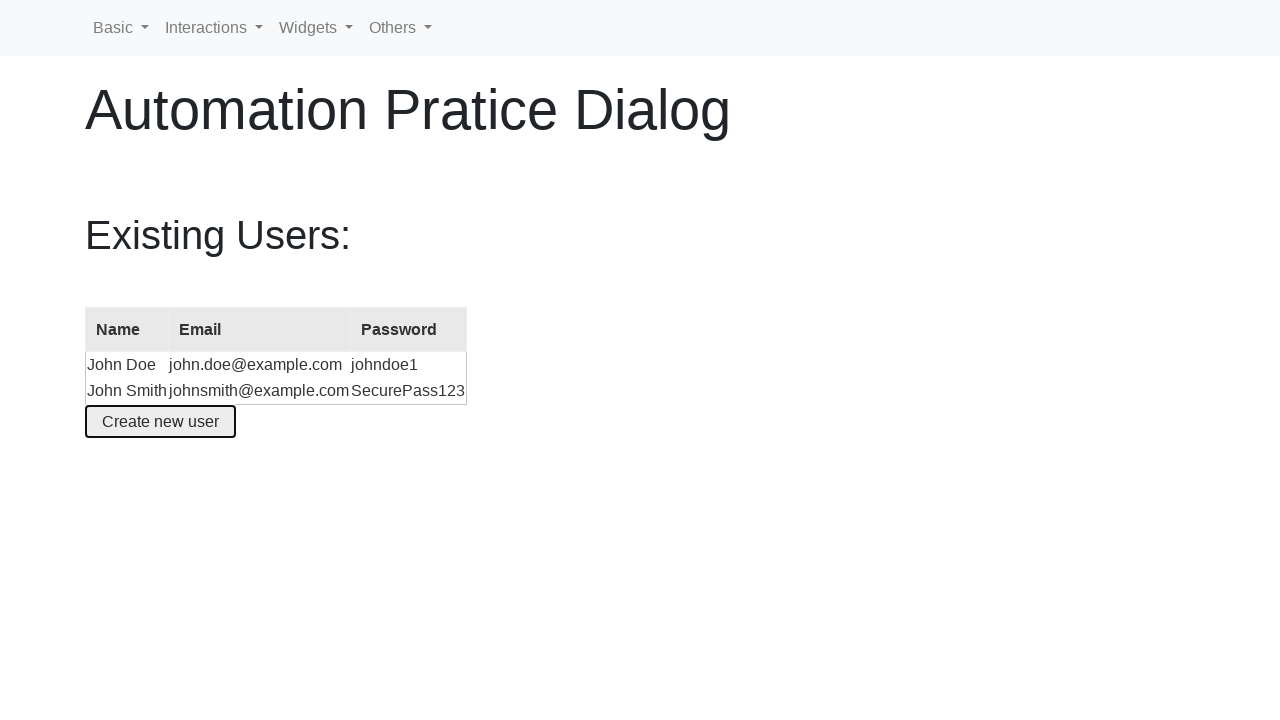

Verified email cell contains 'johnsmith@example.com'
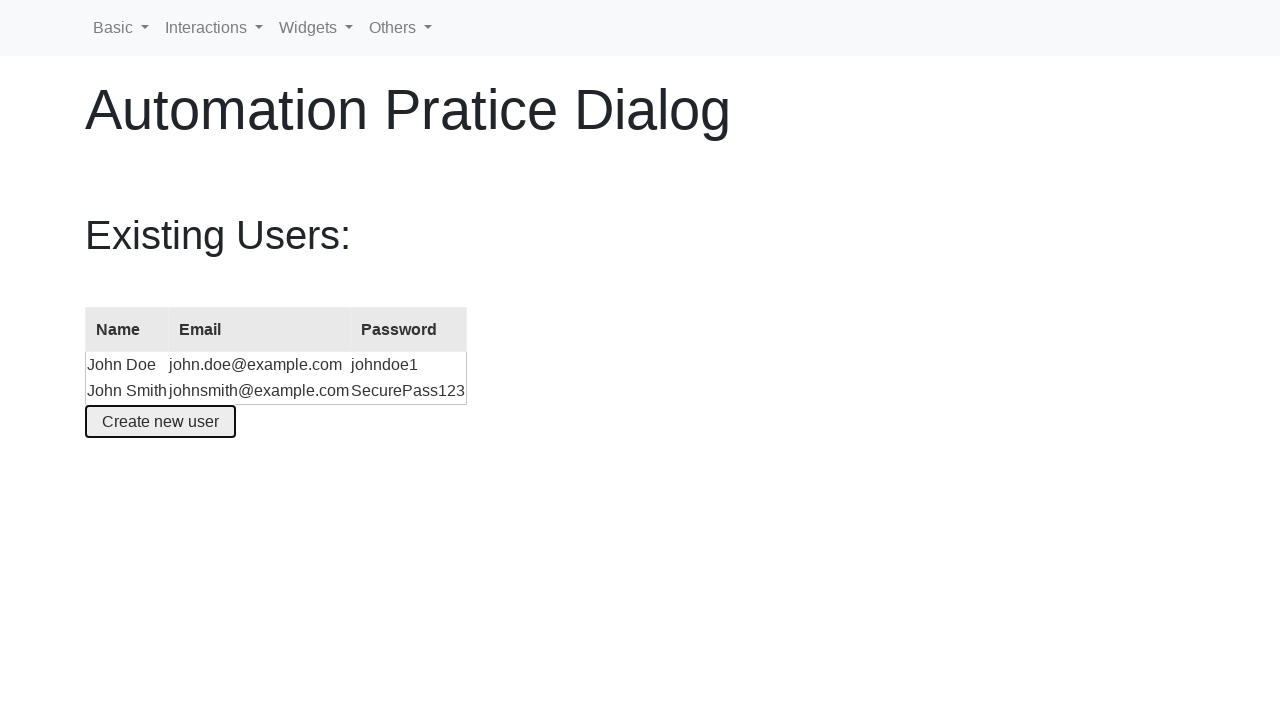

Verified password cell contains 'SecurePass123'
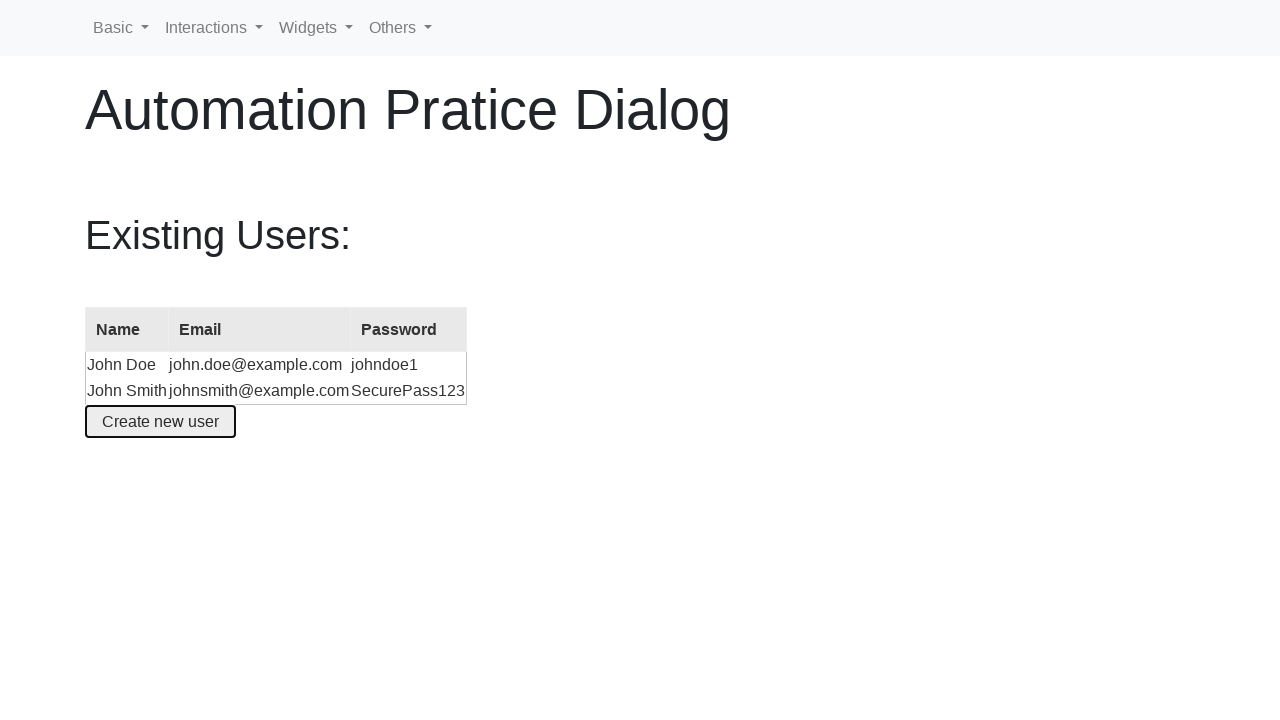

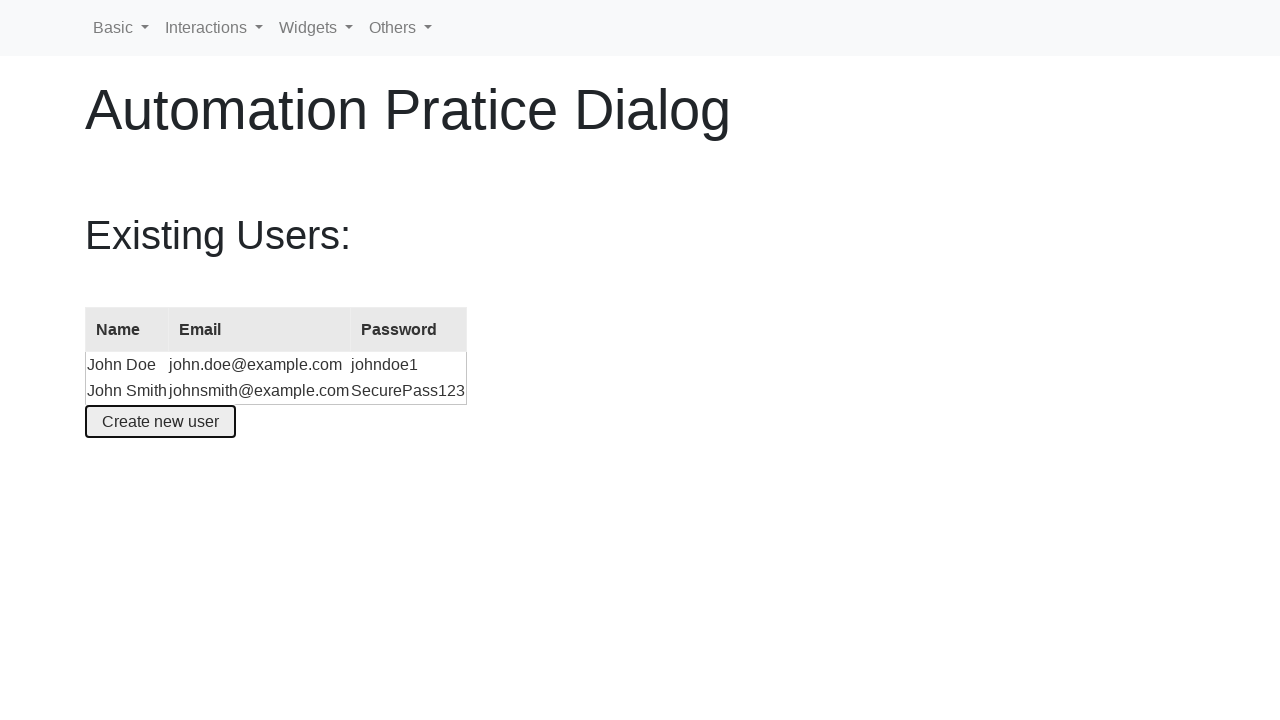